Tests that new todo items are appended to the bottom of the list

Starting URL: https://demo.playwright.dev/todomvc

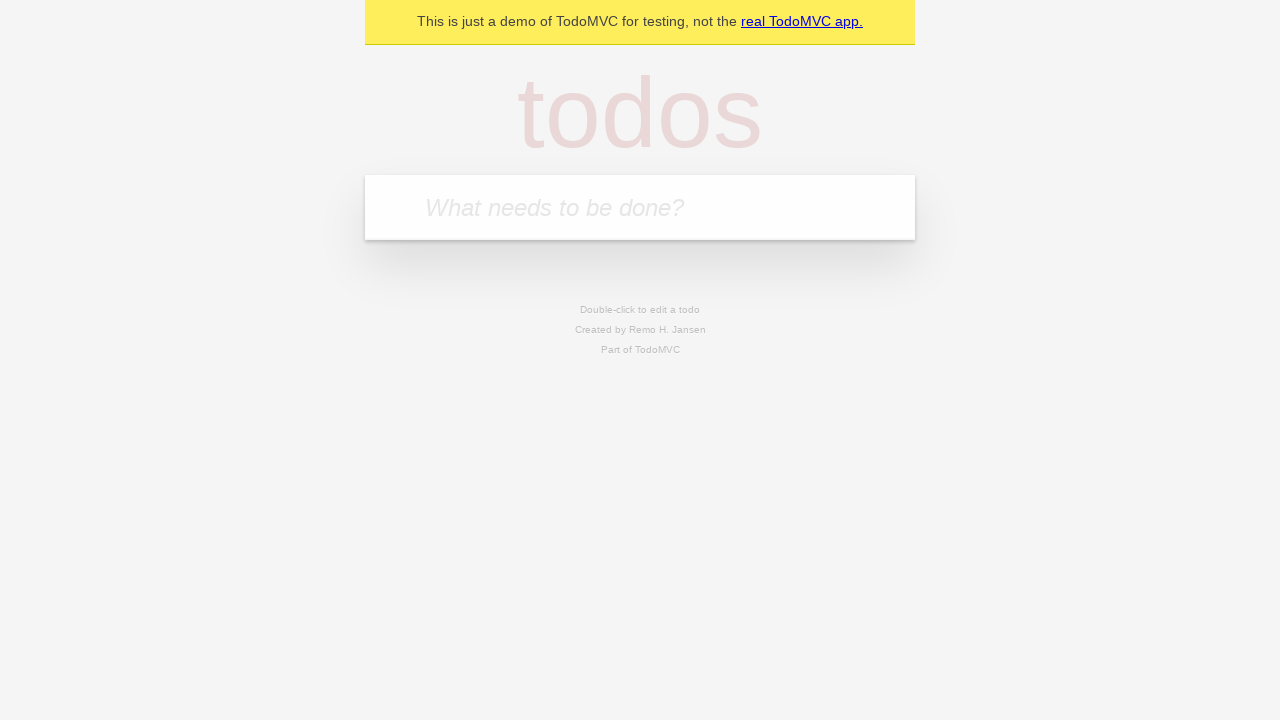

Located the new todo input field
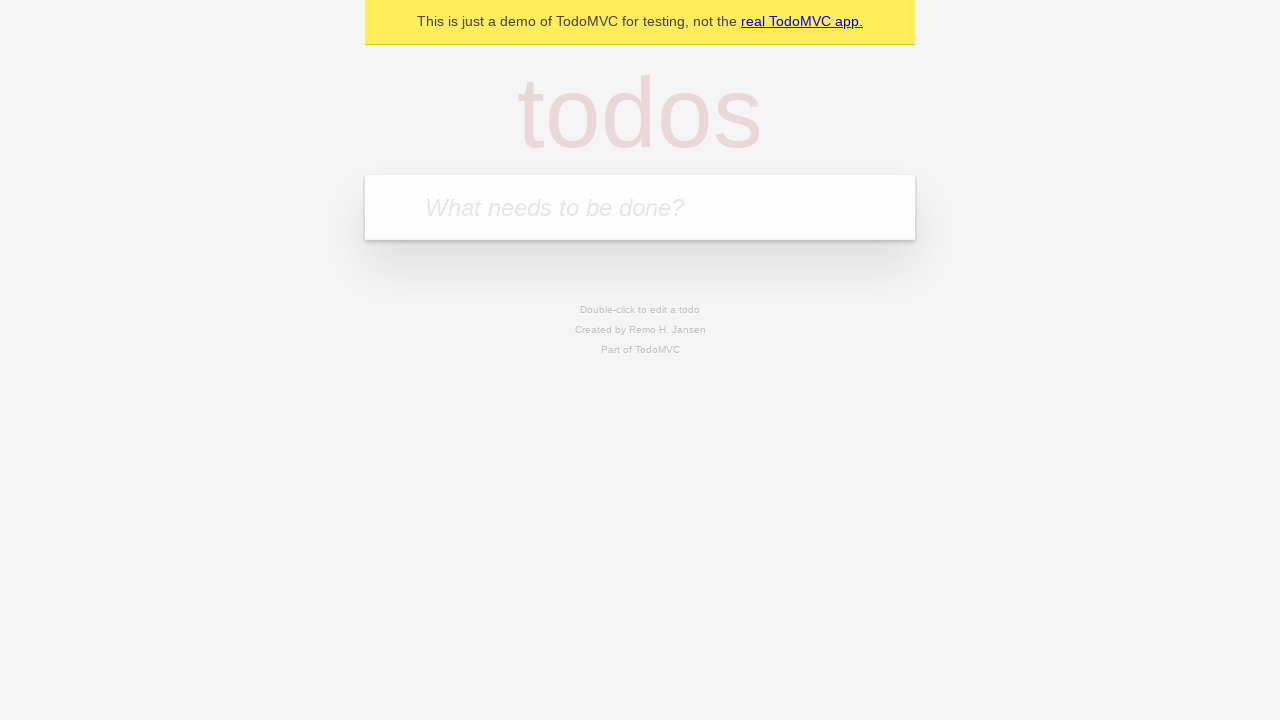

Filled first todo item: 'buy some cheese' on internal:attr=[placeholder="What needs to be done?"i]
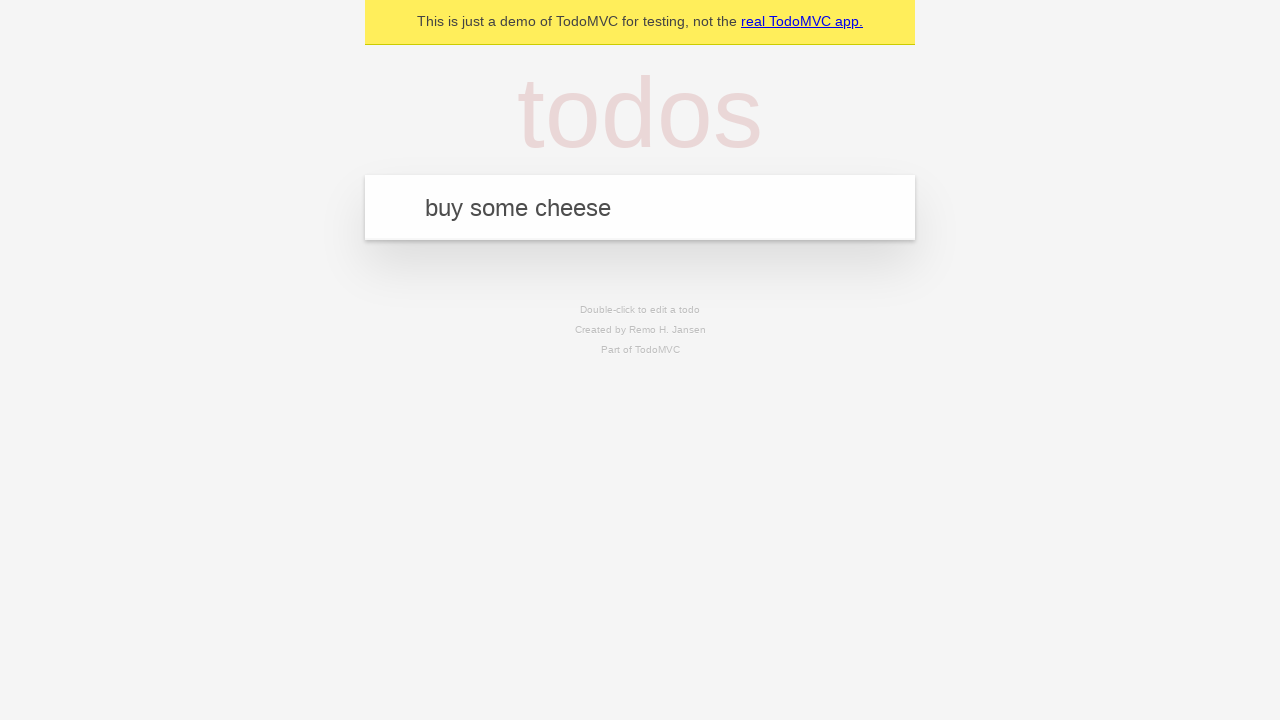

Pressed Enter to add first todo item on internal:attr=[placeholder="What needs to be done?"i]
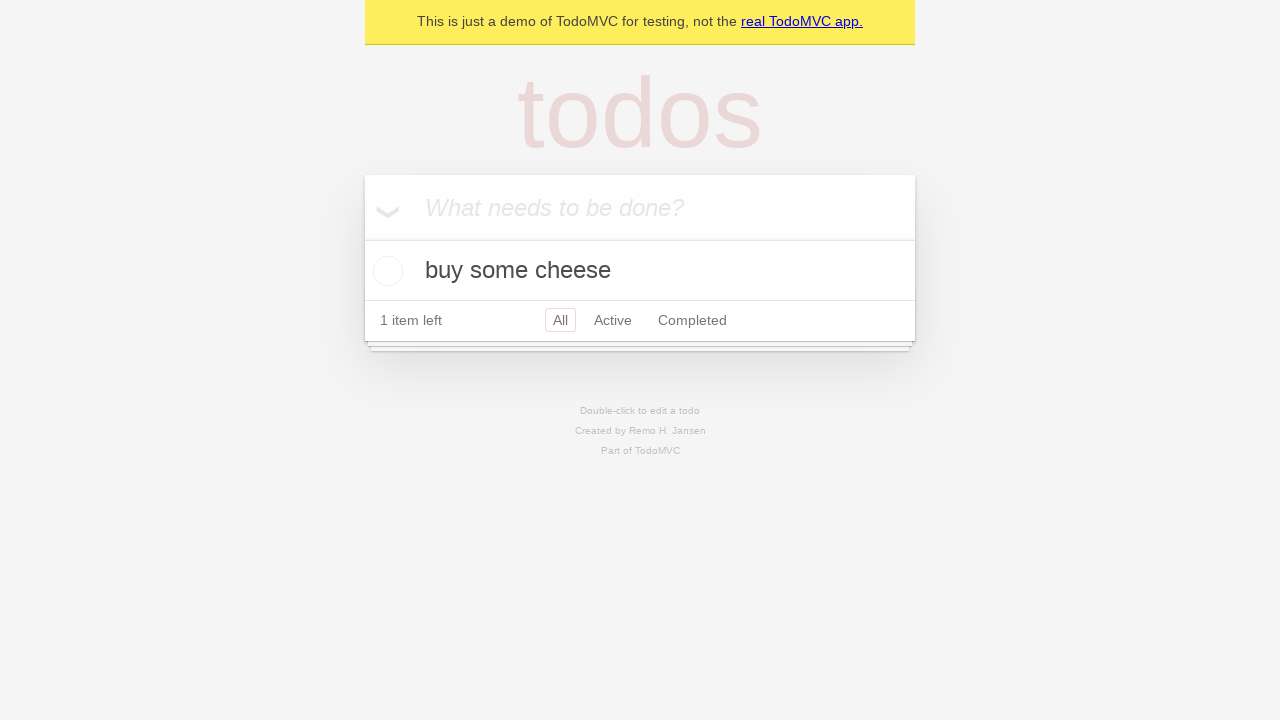

Filled second todo item: 'feed the cat' on internal:attr=[placeholder="What needs to be done?"i]
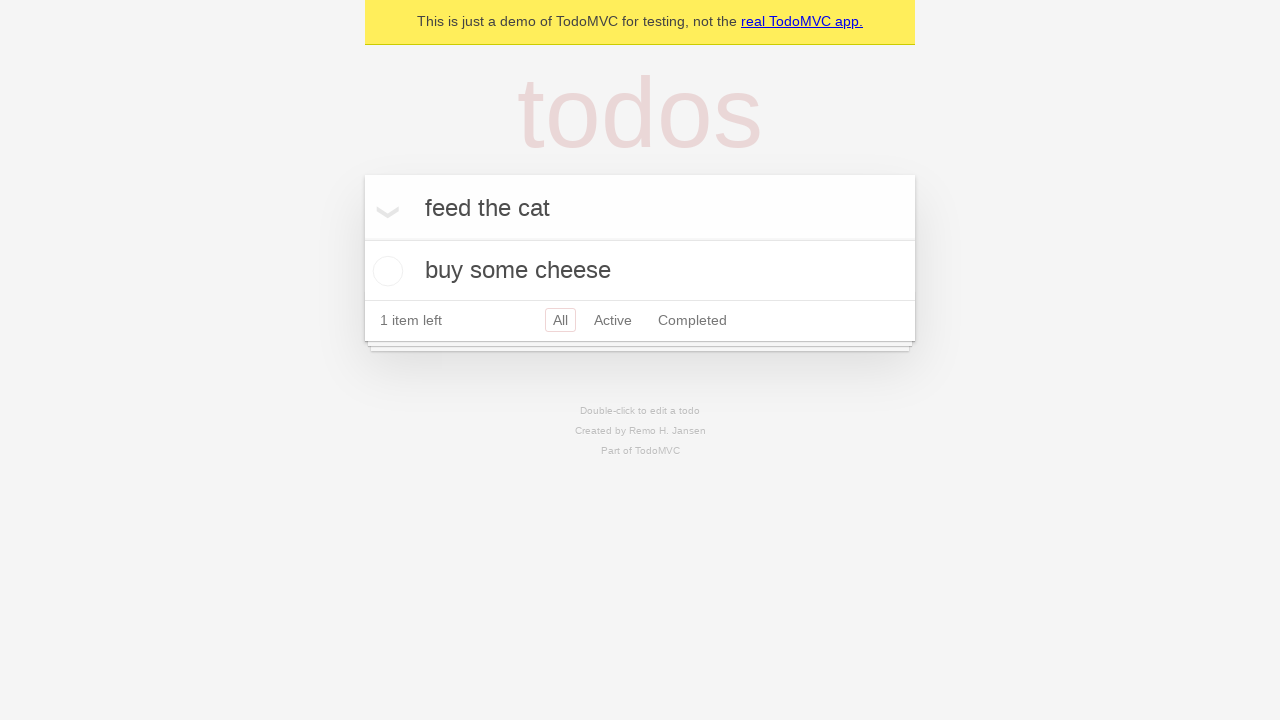

Pressed Enter to add second todo item on internal:attr=[placeholder="What needs to be done?"i]
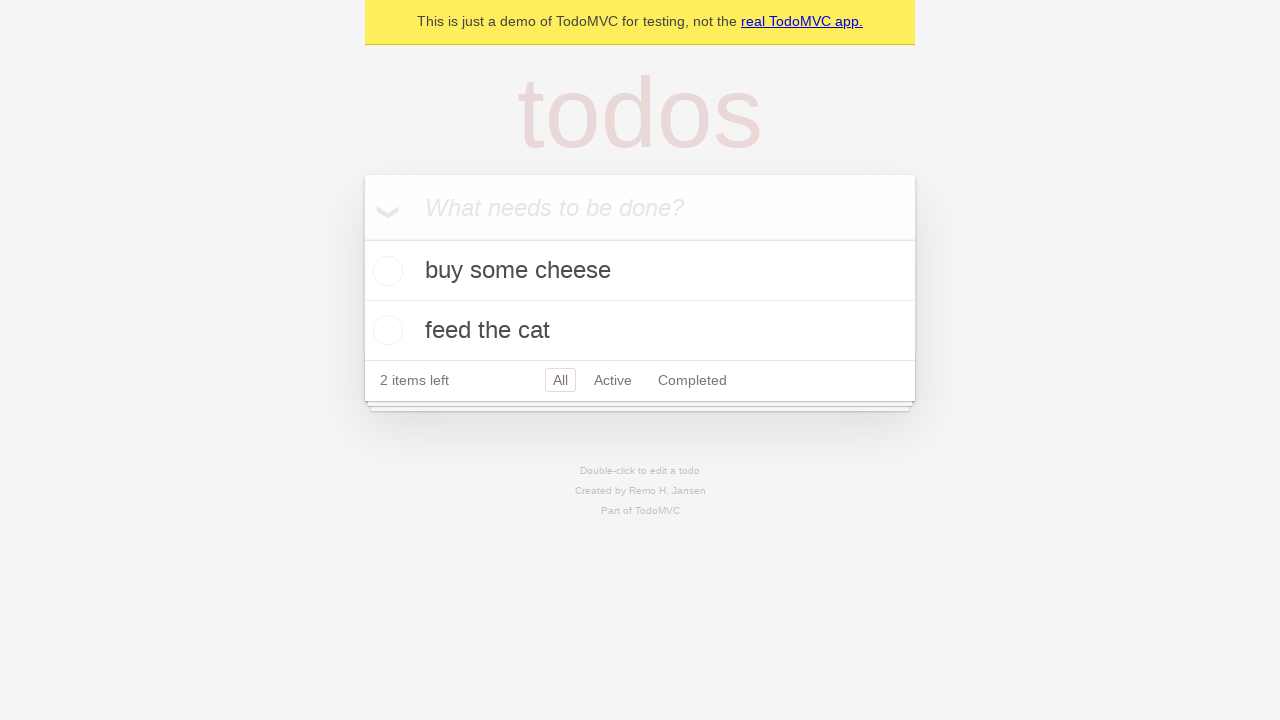

Filled third todo item: 'book a doctors appointment' on internal:attr=[placeholder="What needs to be done?"i]
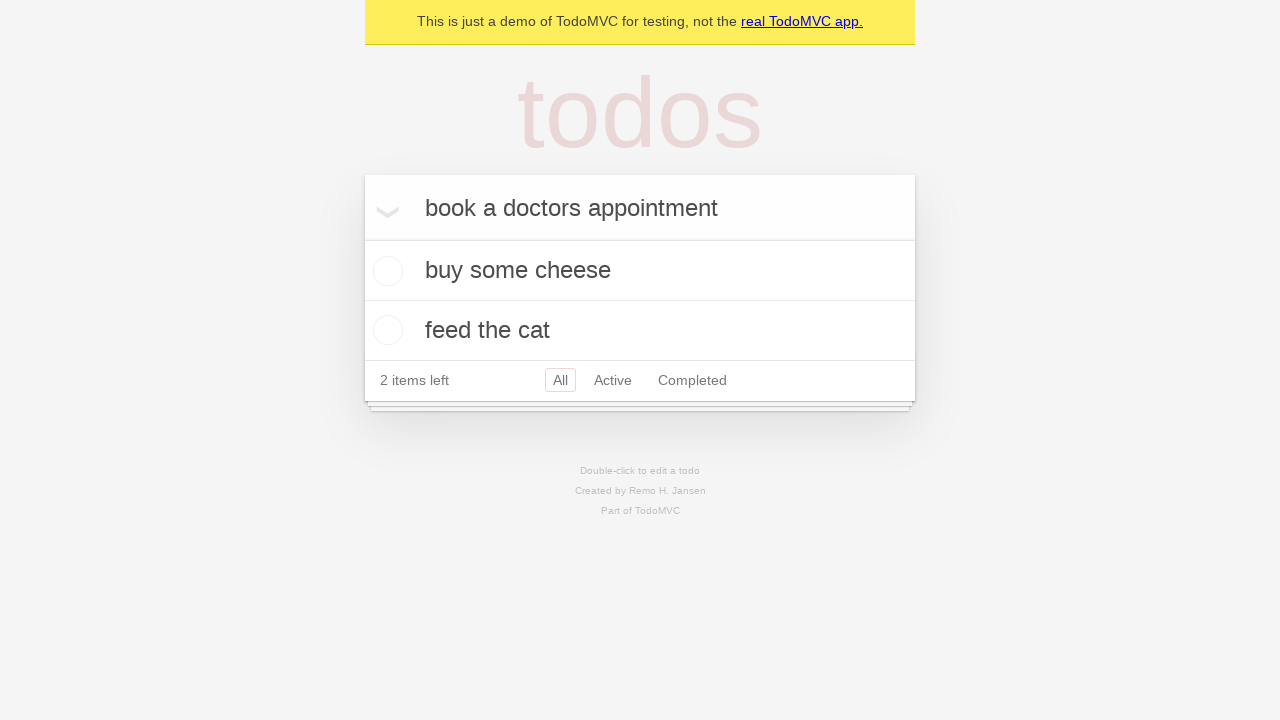

Pressed Enter to add third todo item on internal:attr=[placeholder="What needs to be done?"i]
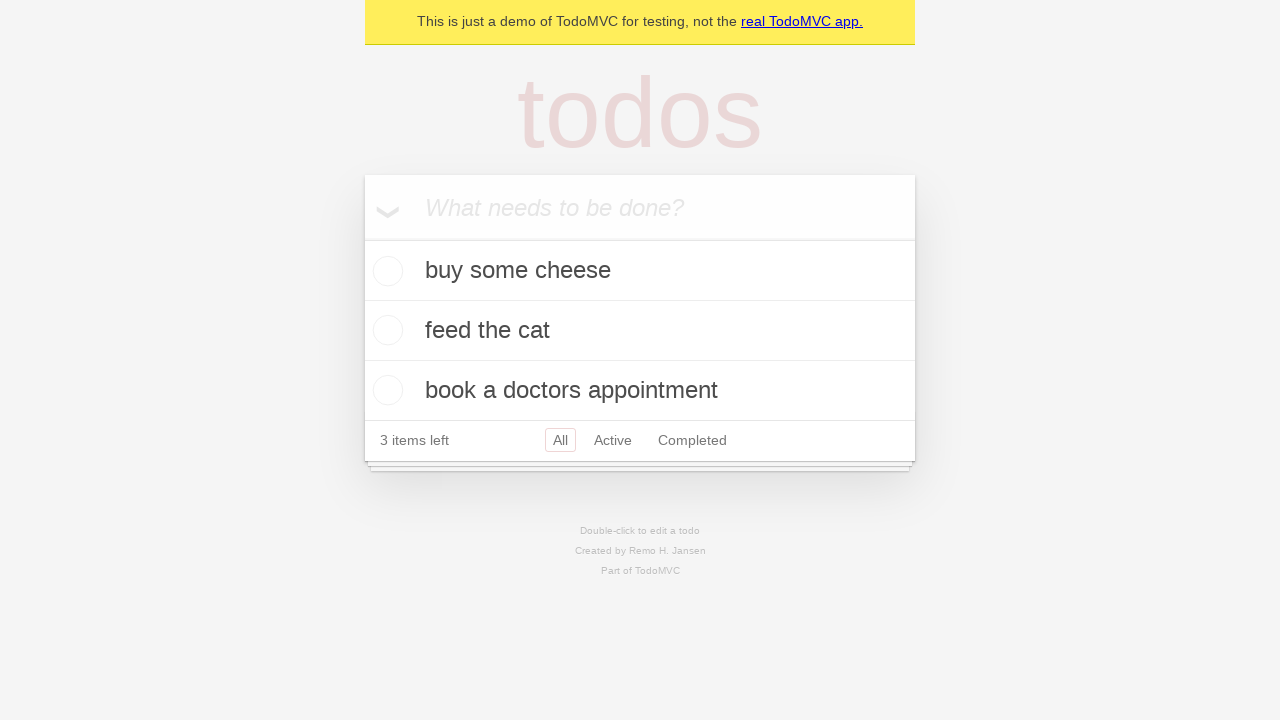

Todo count element appeared, all items successfully added to the bottom of the list
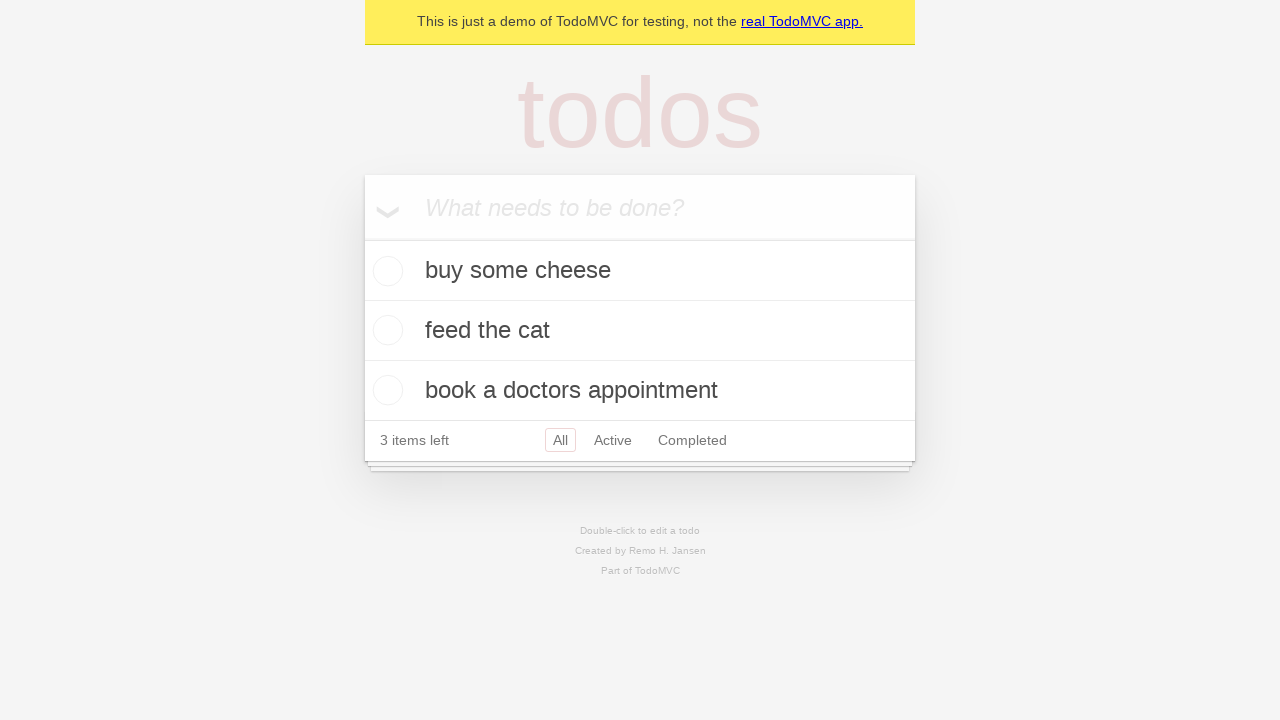

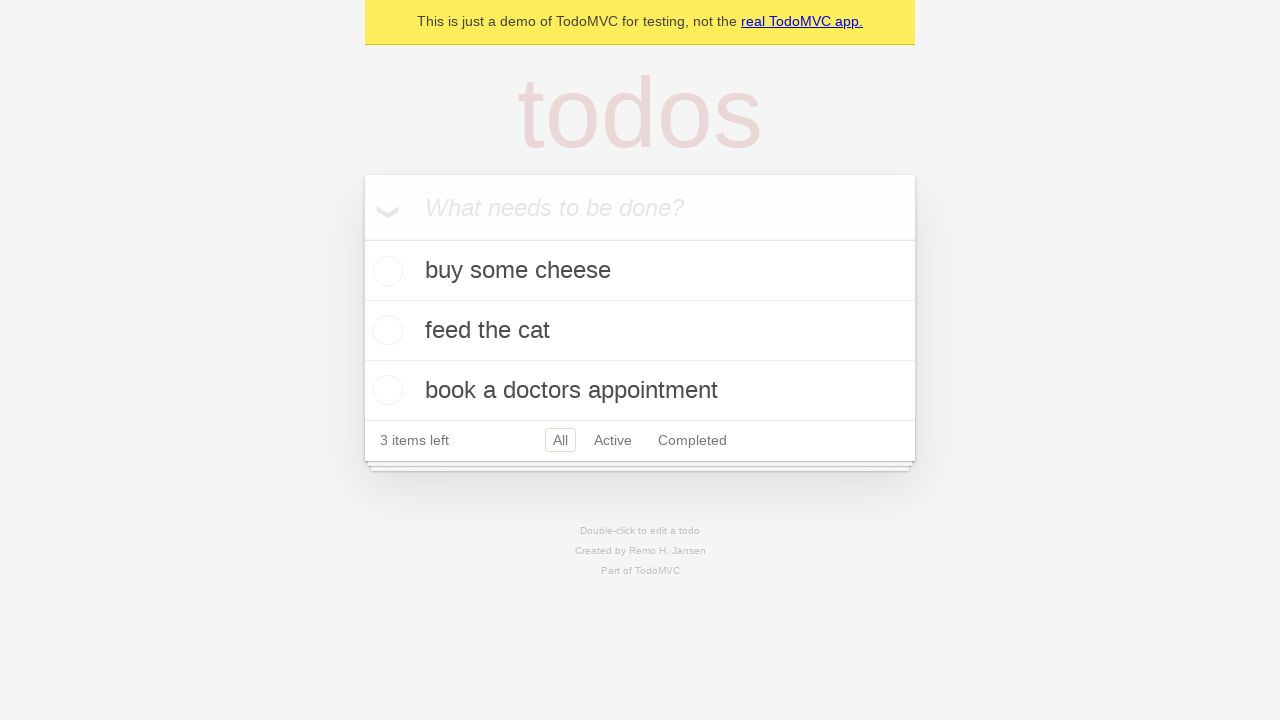